Tests that a left click on the right-click button does not trigger the right-click output message

Starting URL: https://demoqa.com/buttons

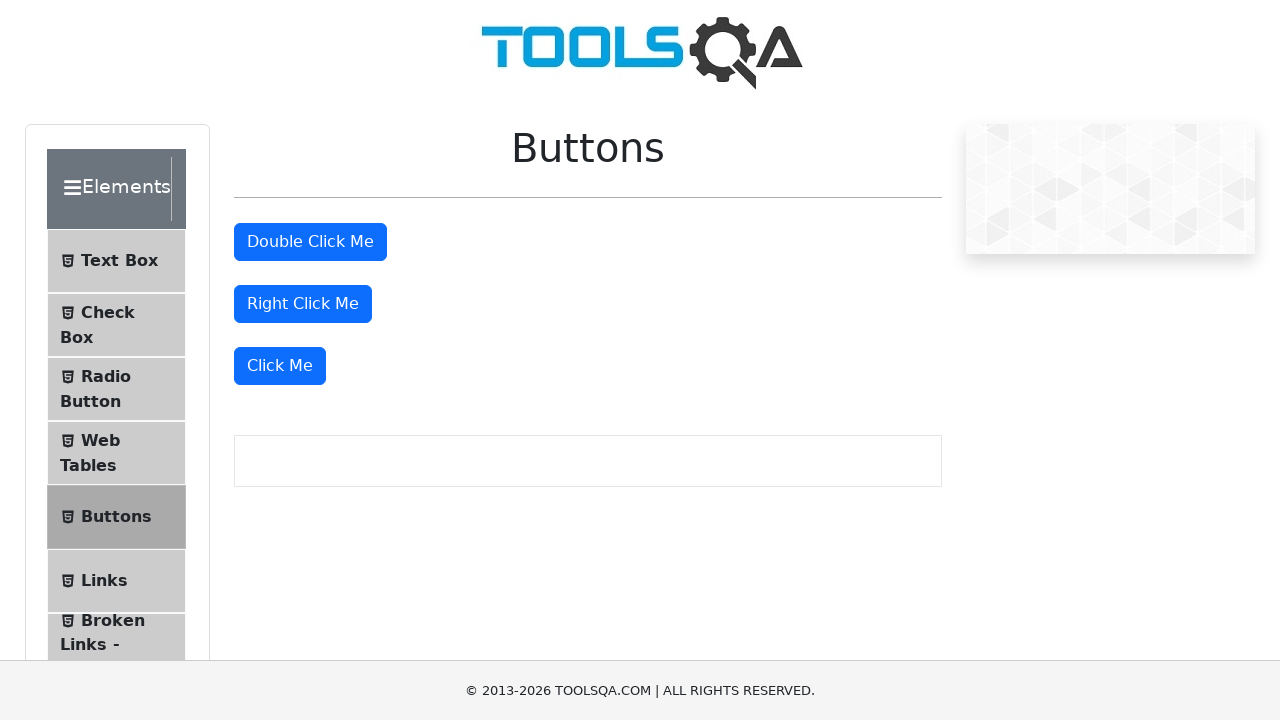

Left clicked the right-click button at (303, 304) on #rightClickBtn
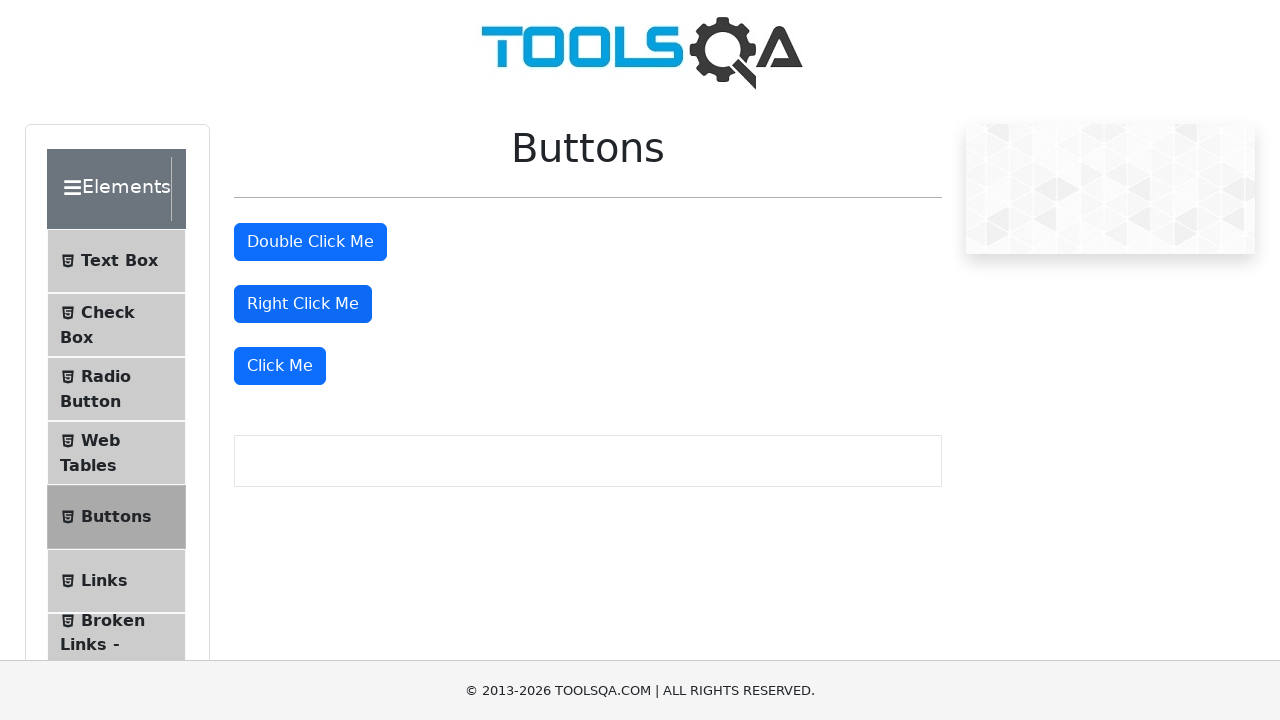

Verified that right-click message does not appear
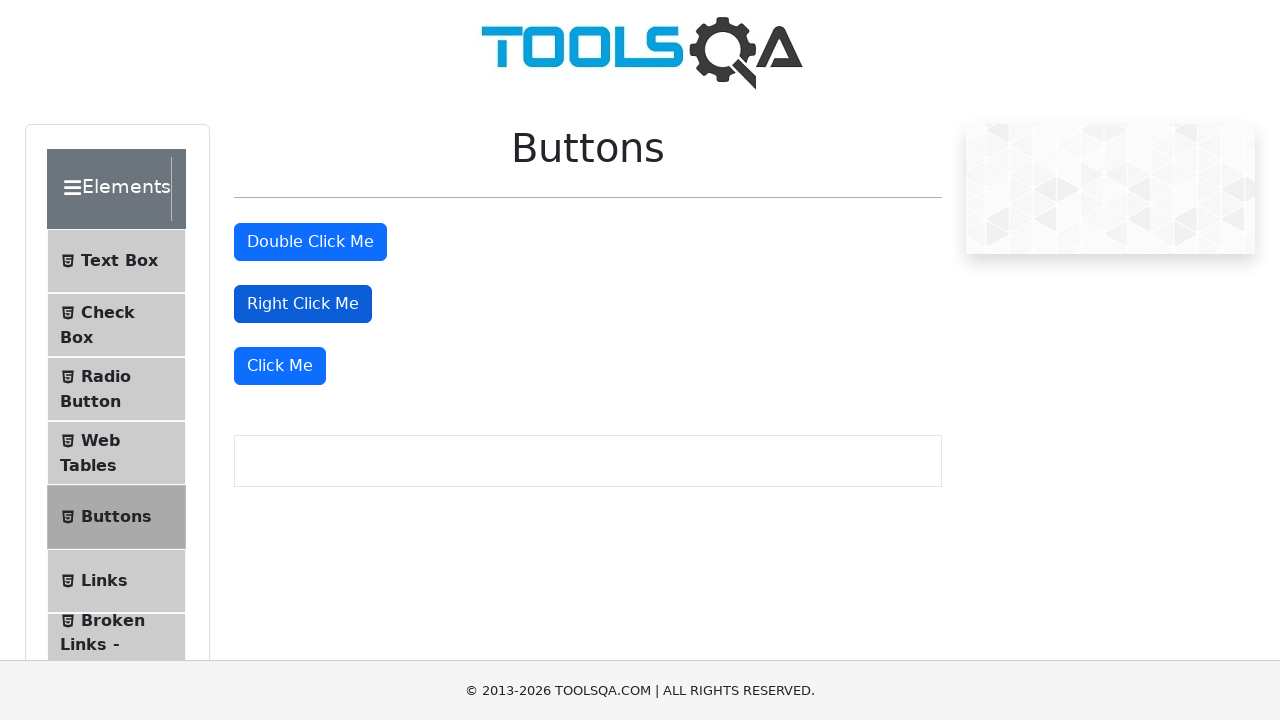

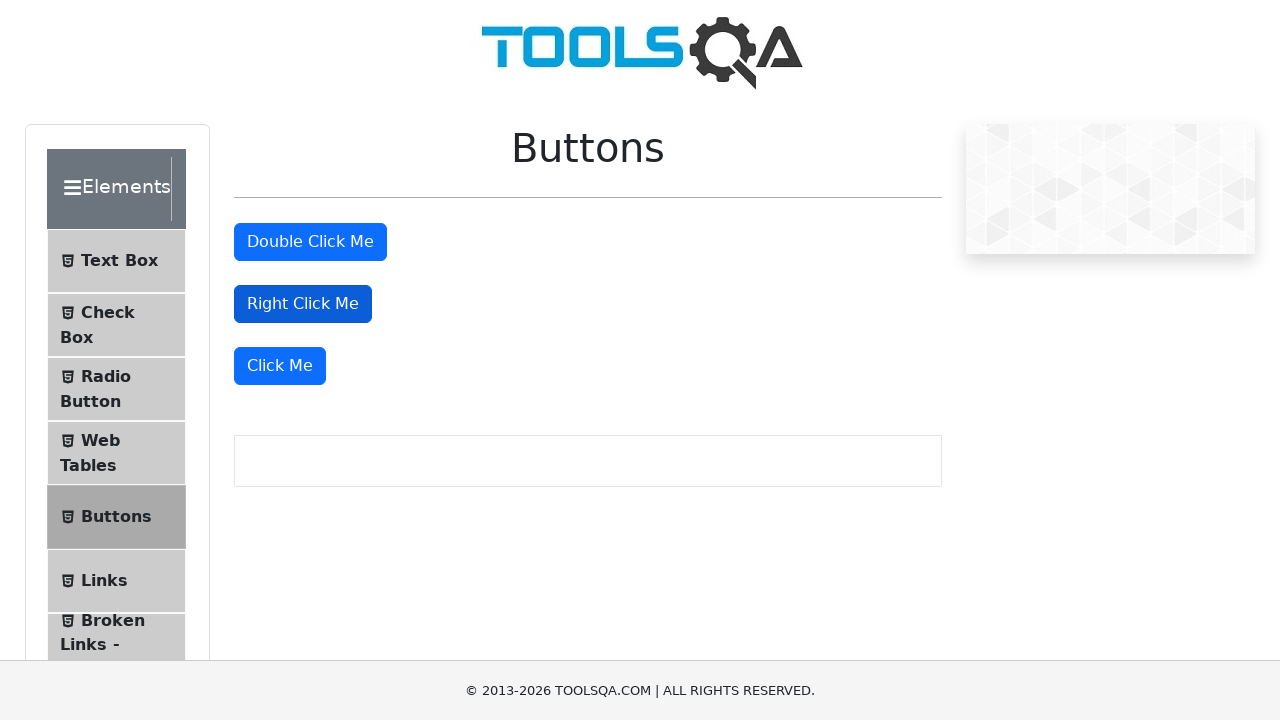